Navigates to OrangeHRM demo page and verifies page properties including title, URL, and page source length

Starting URL: https://opensource-demo.orangehrmlive.com/

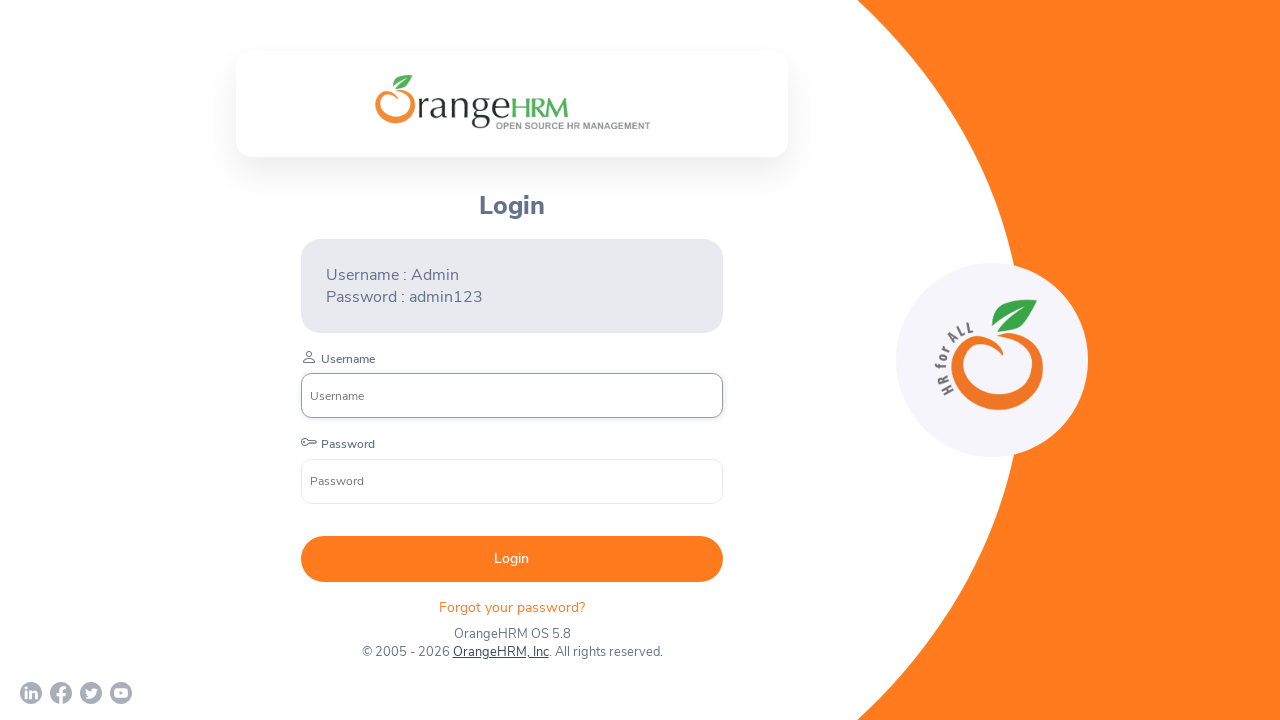

Retrieved page title
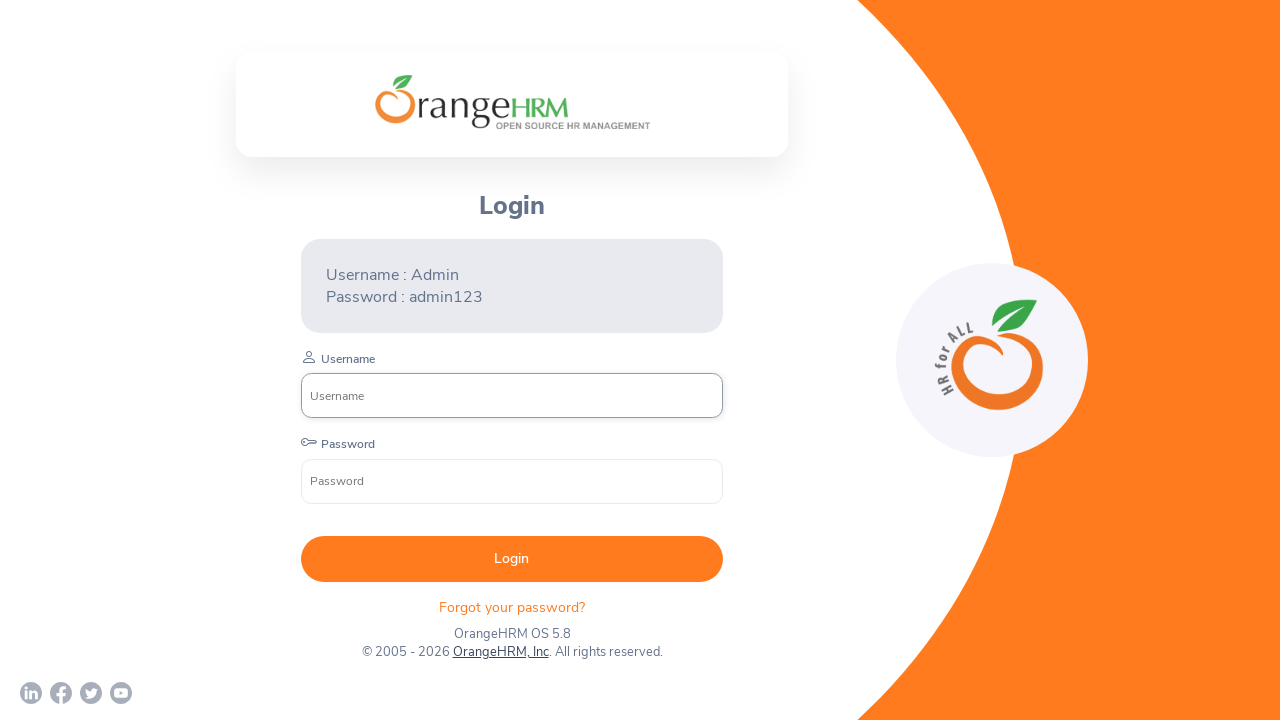

Calculated page title length
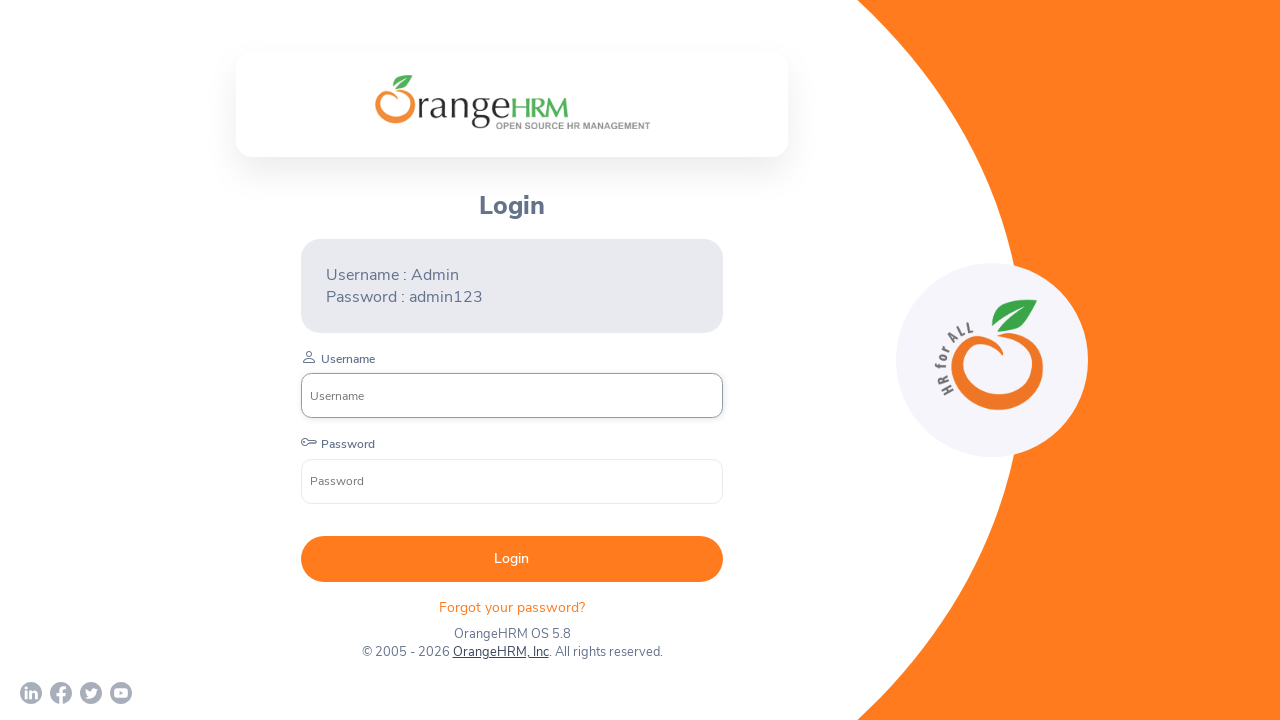

Retrieved current page URL
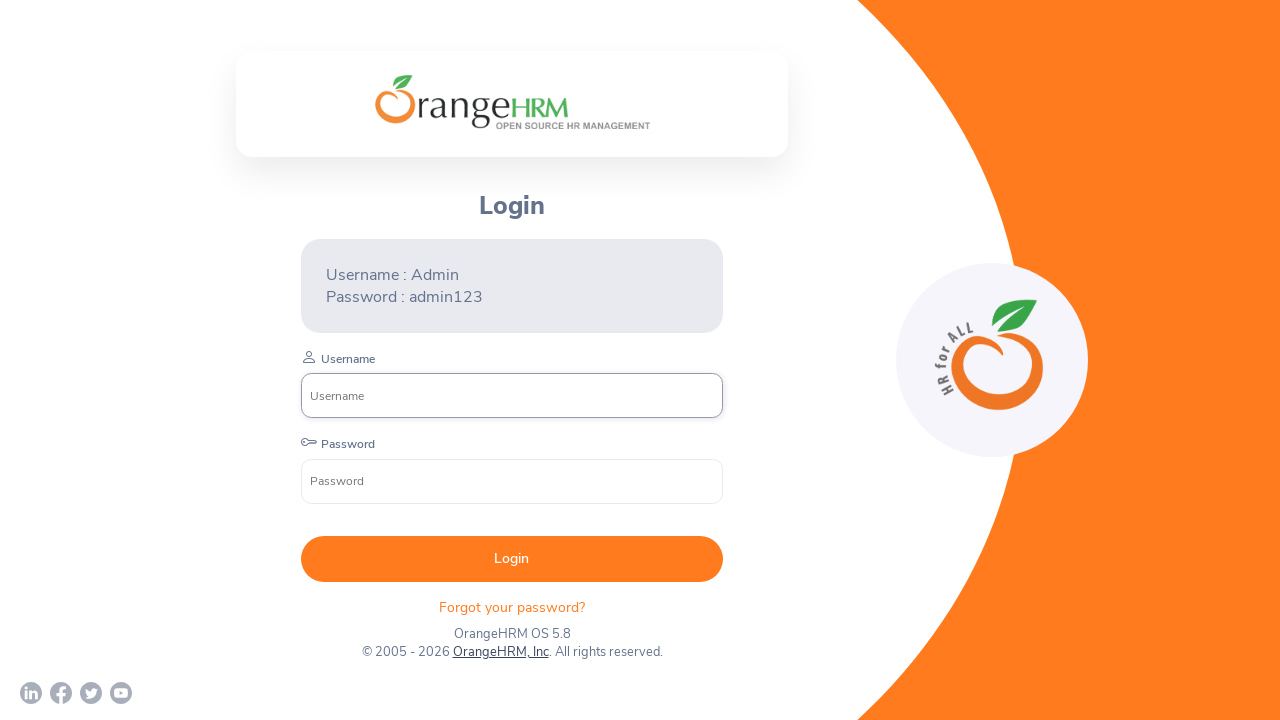

Verification failed - incorrect URL opened
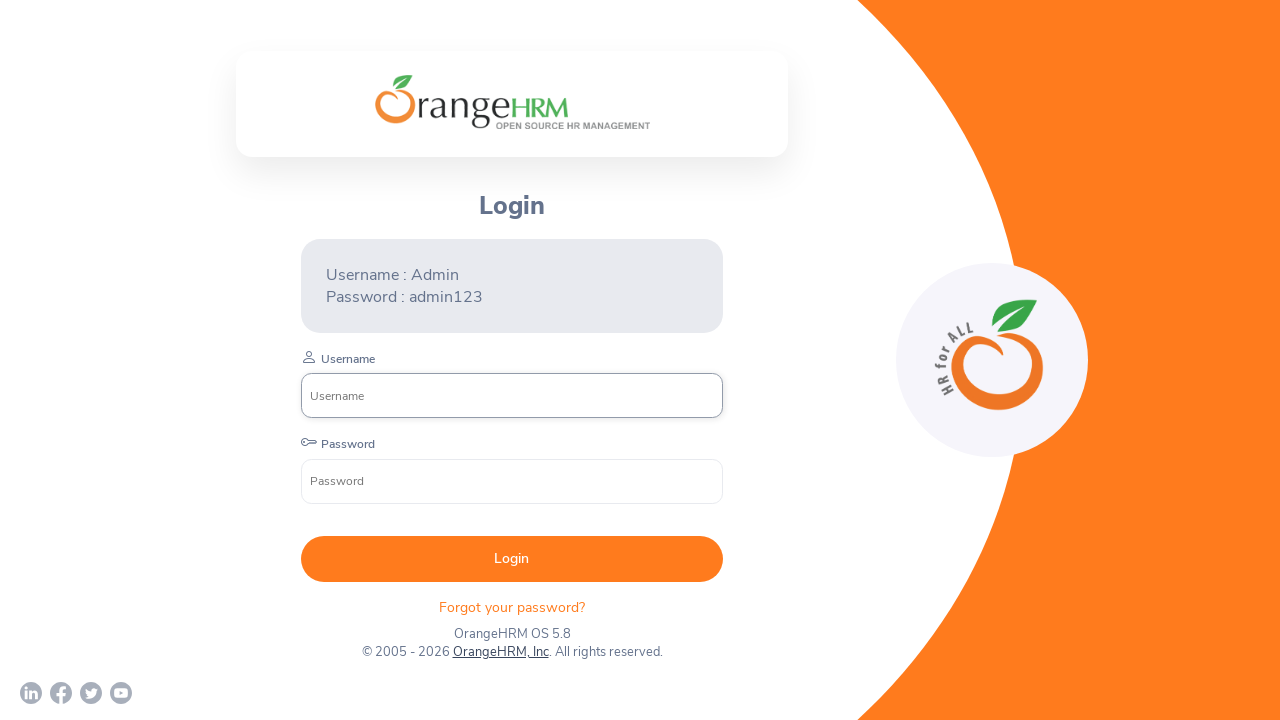

Retrieved page source content
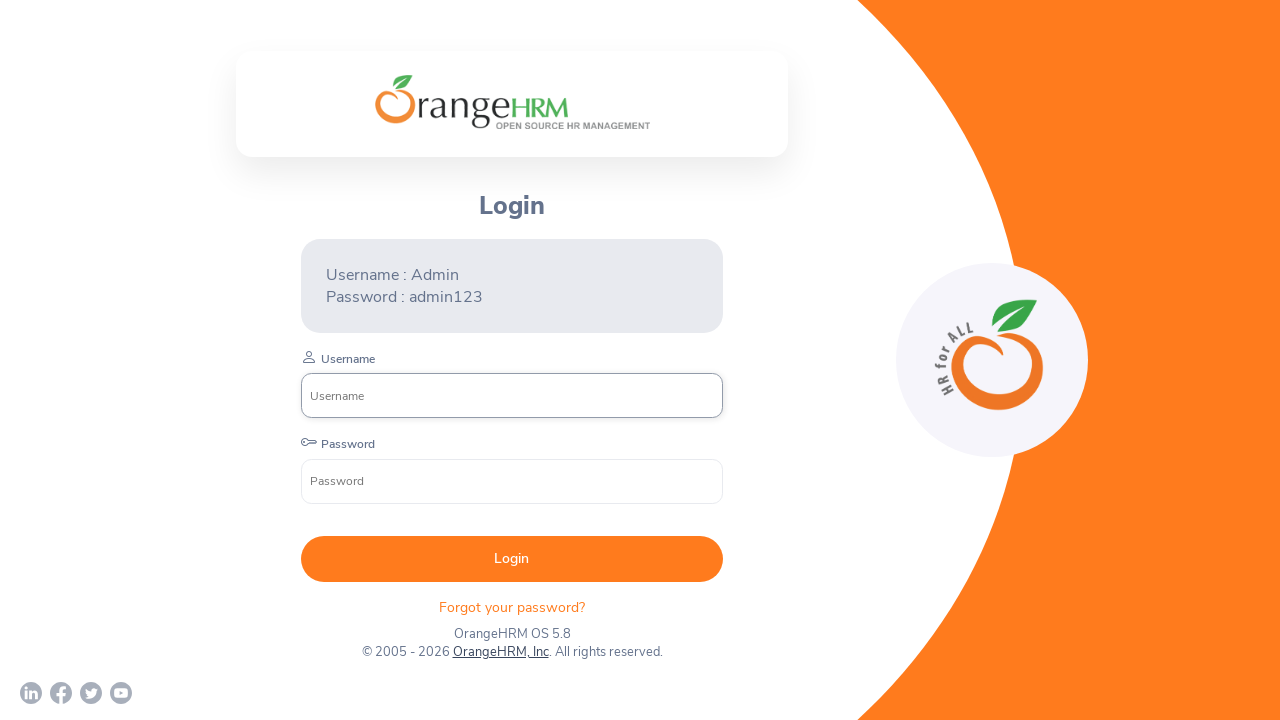

Calculated page source length
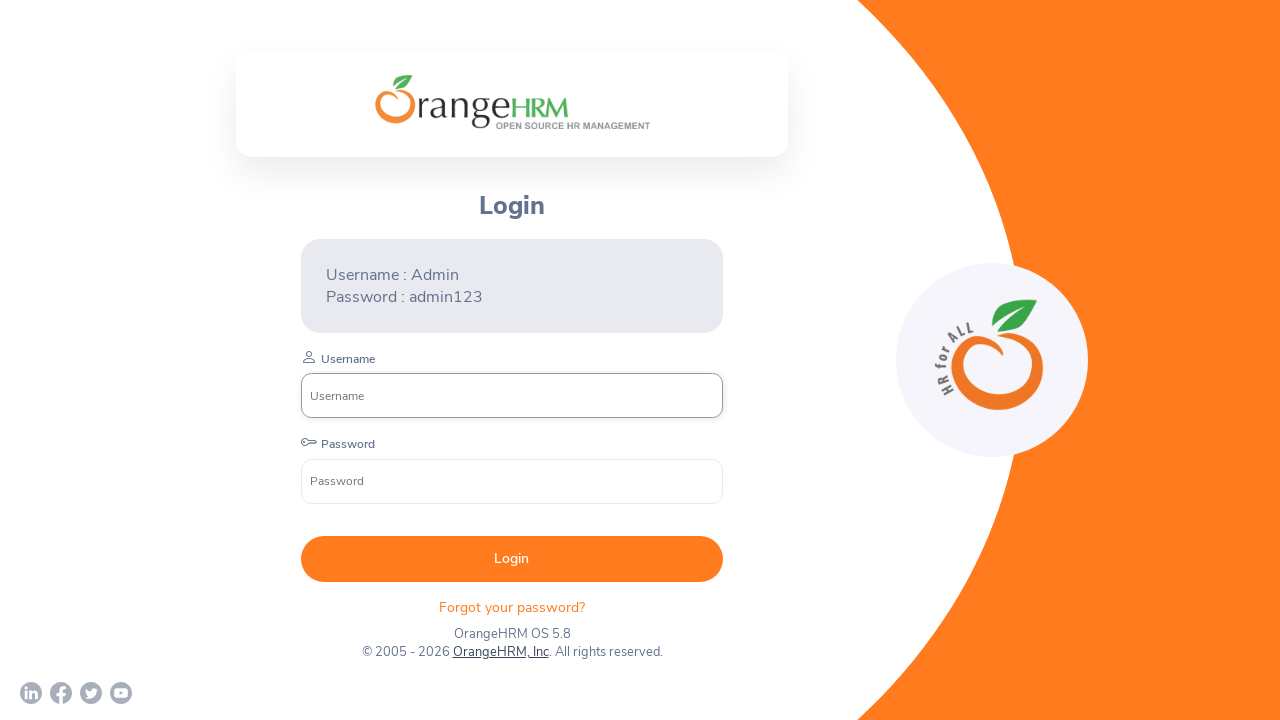

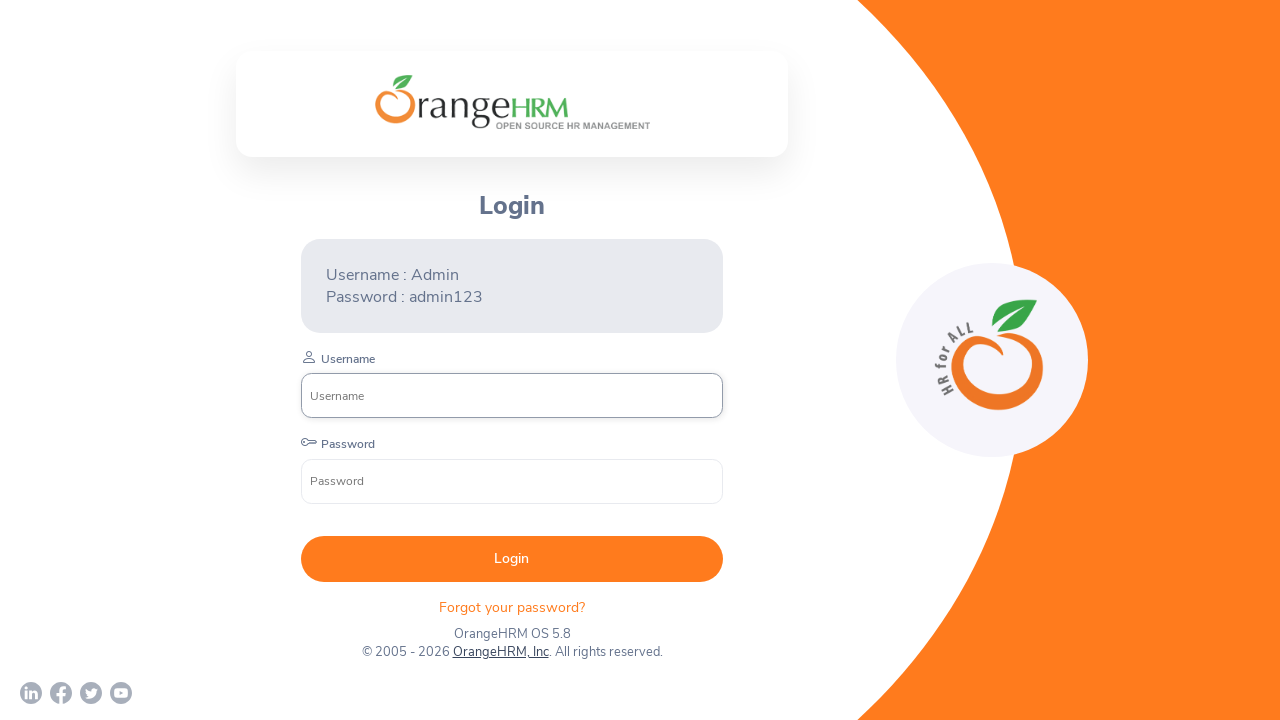